Tests a registration form by filling out various input types including text fields, checkboxes, dropdowns, date picker, textarea, range slider, color picker, and toggle switch, then submits the form.

Starting URL: https://material.playwrightvn.com/

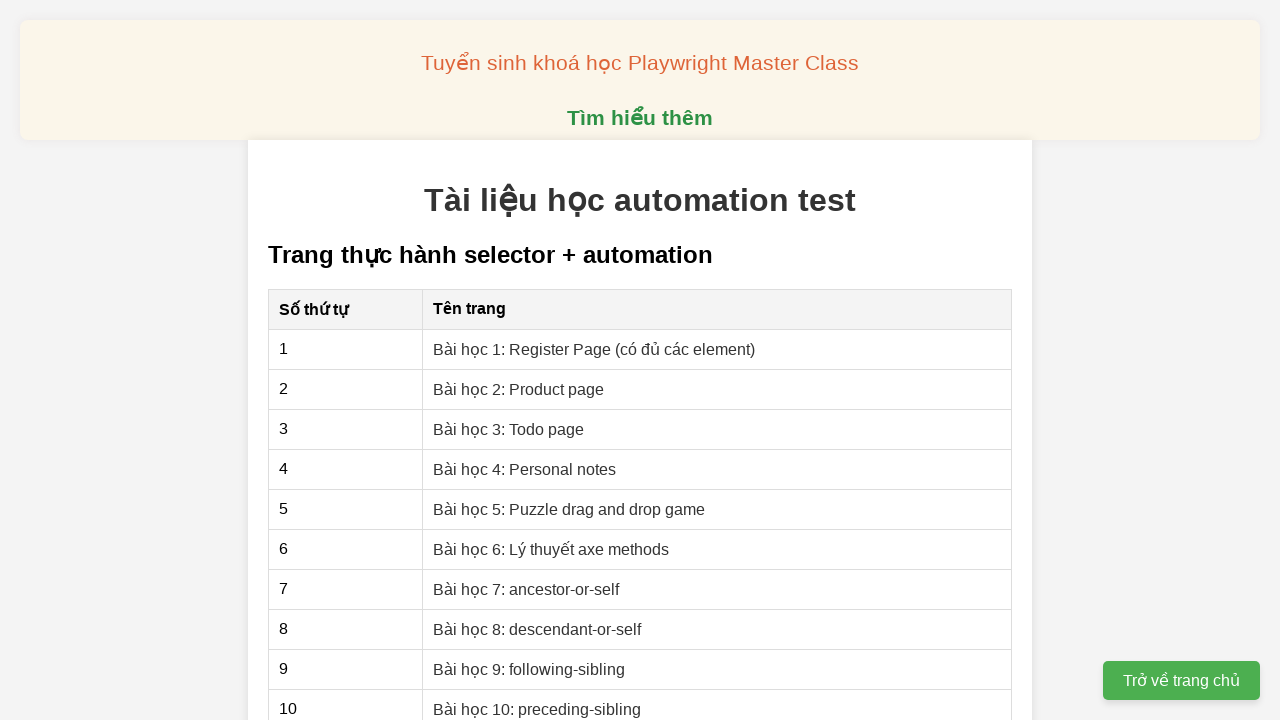

Clicked on registration page link at (594, 349) on xpath=//a[@href='01-xpath-register-page.html']
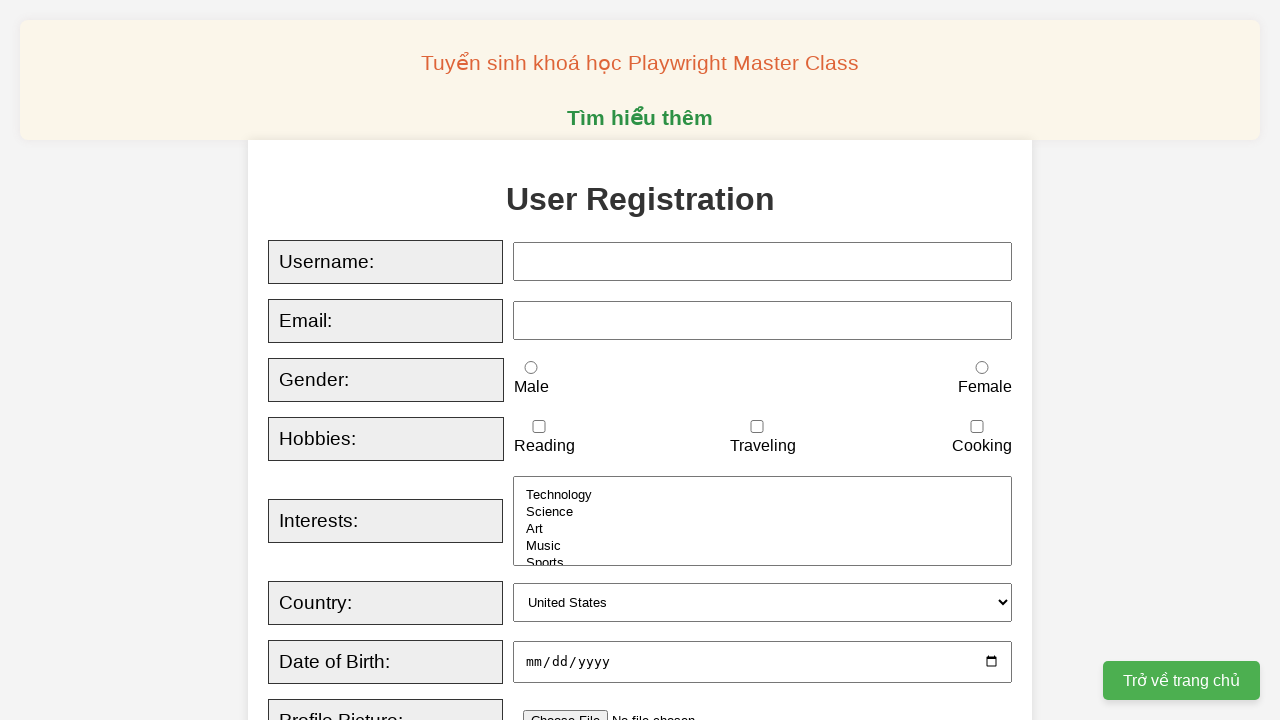

Filled username field with 'testuser2024' on xpath=//input[@id='username']
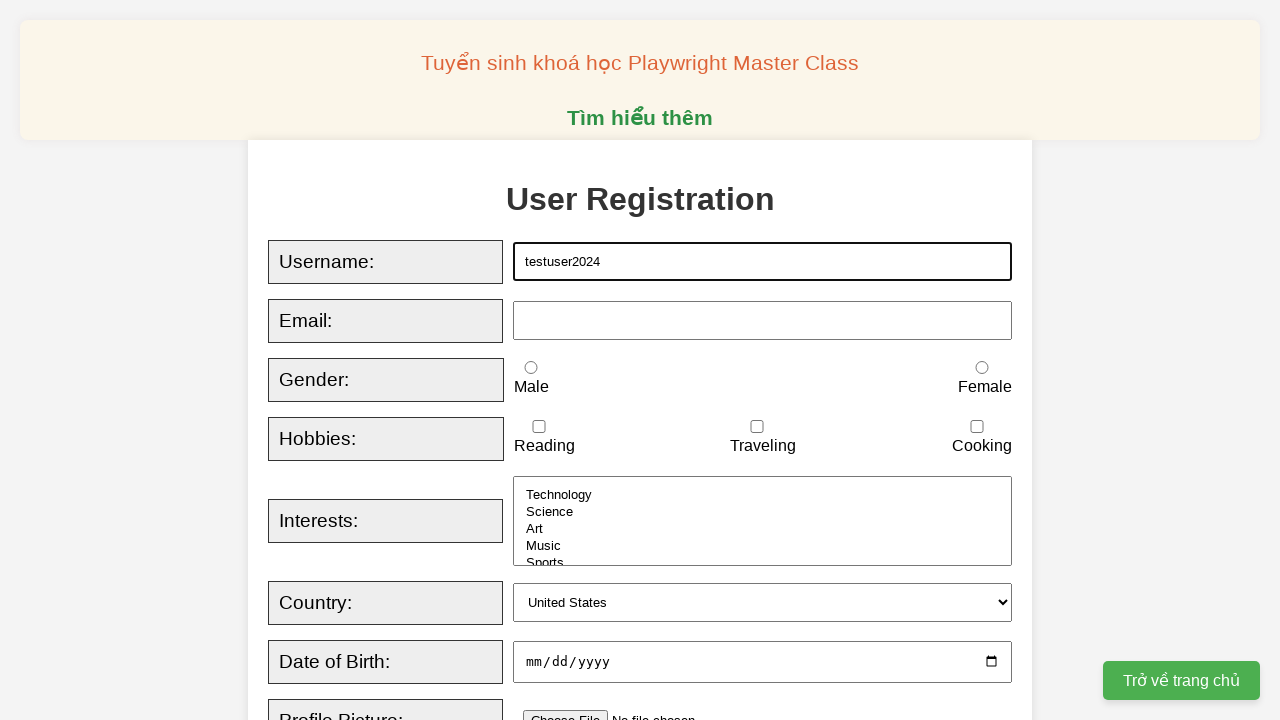

Filled email field with 'johndoe@example.com' on xpath=//input[@id='email']
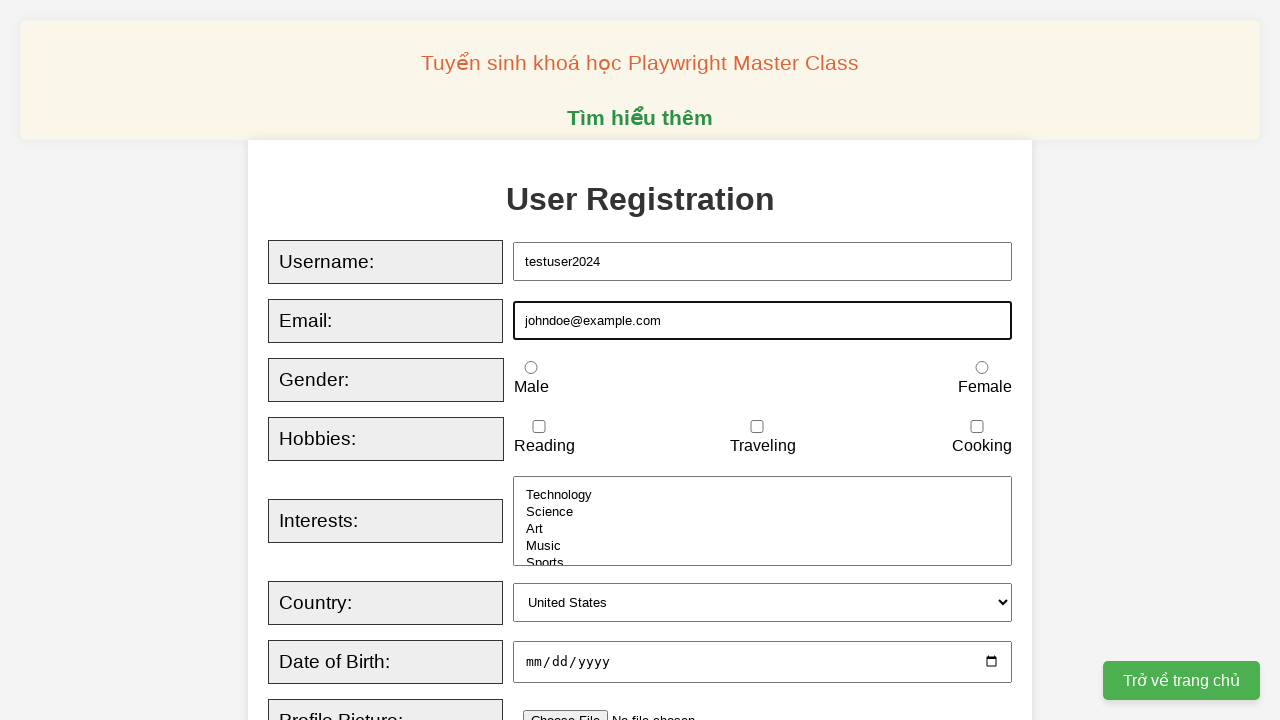

Selected female gender radio button at (982, 368) on xpath=//input[@id='female']
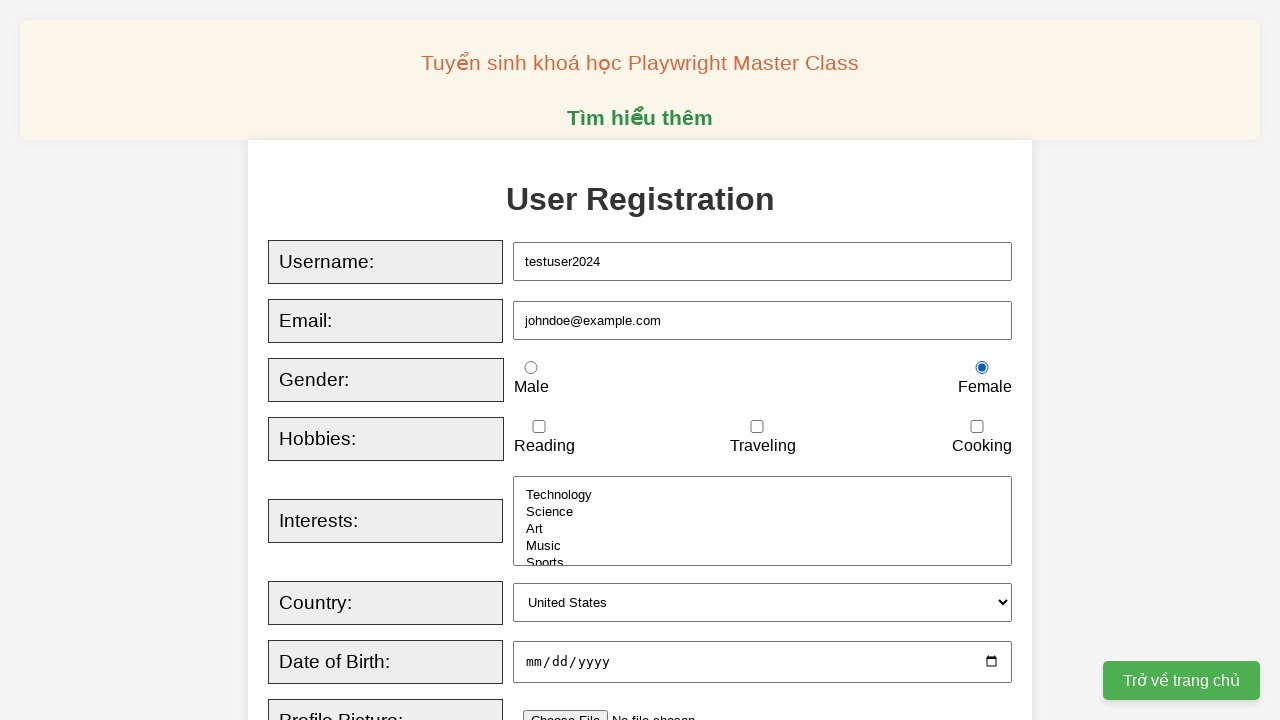

Checked traveling hobby checkbox at (757, 427) on xpath=//input[@id='traveling']
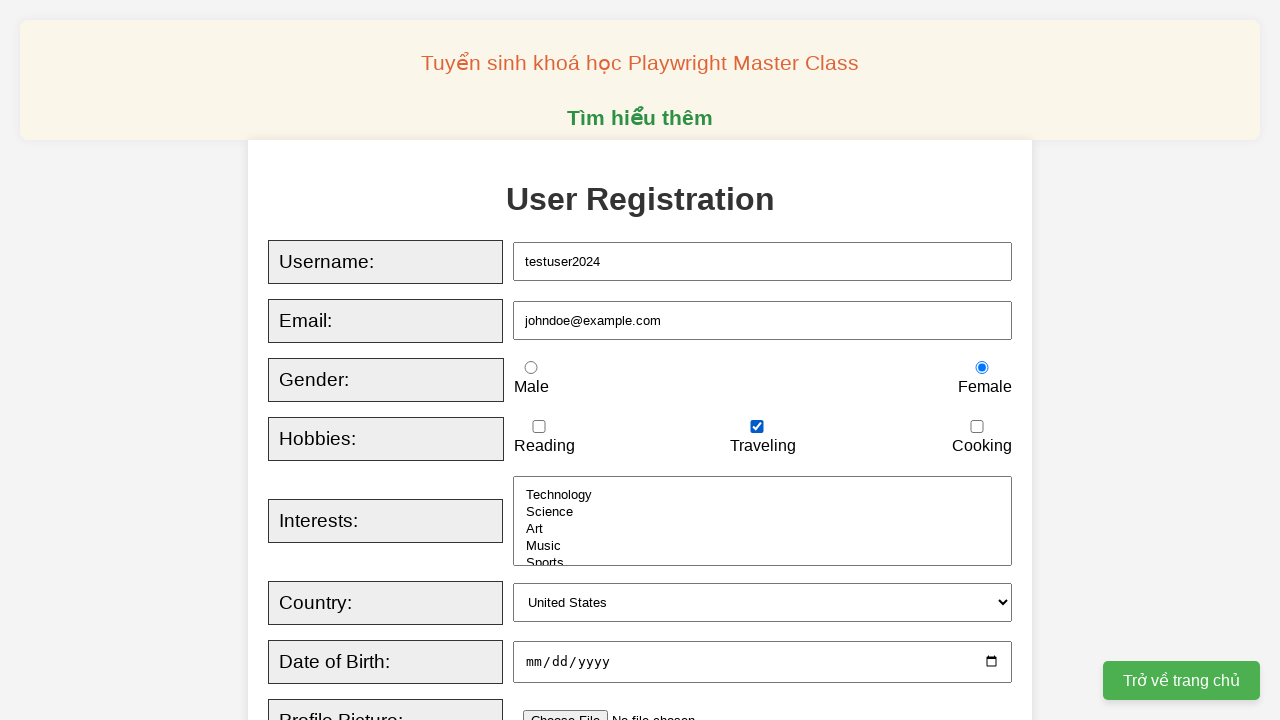

Checked cooking hobby checkbox at (977, 427) on xpath=//input[@id='cooking']
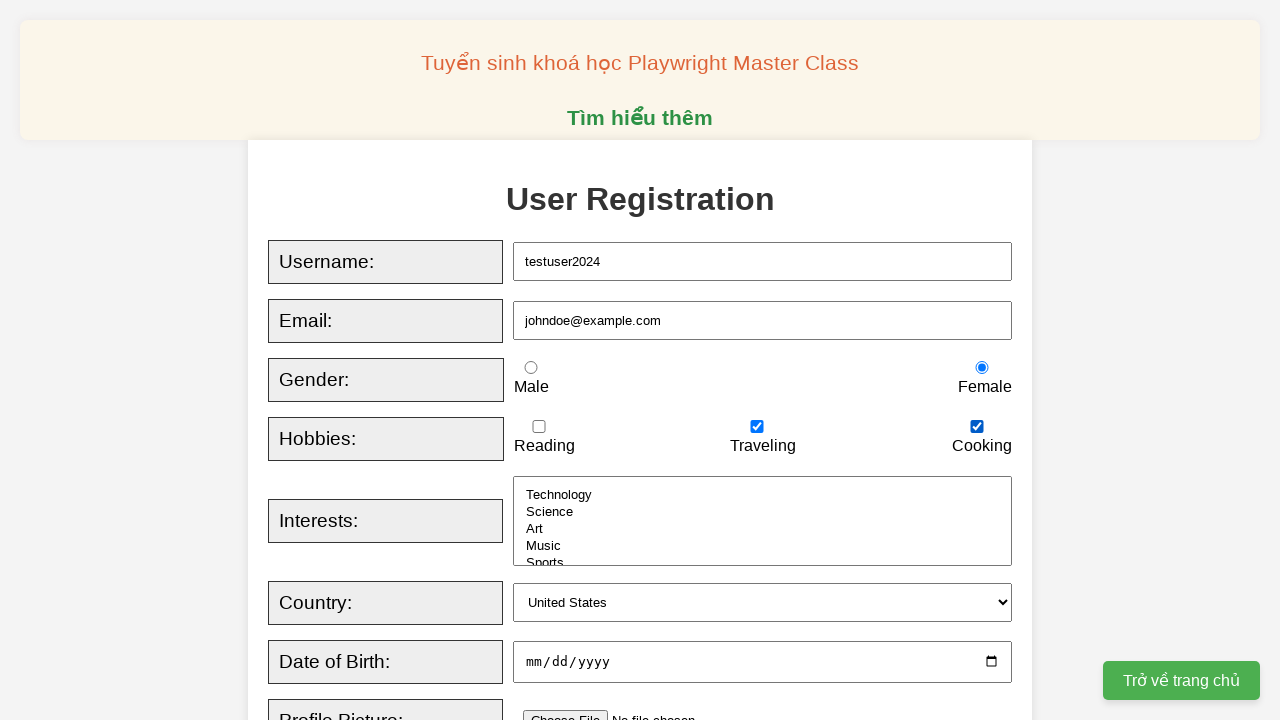

Selected 'music' from interests dropdown on //select[@id='interests']
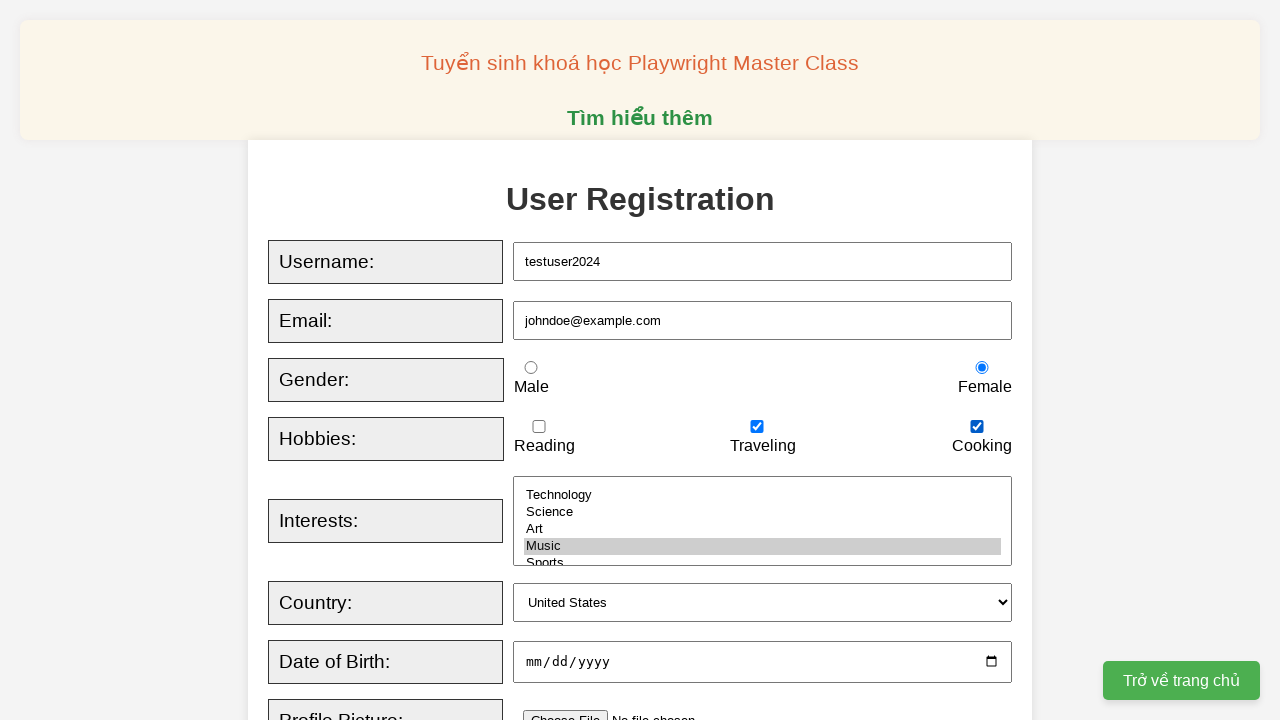

Selected 'australia' from country dropdown on //select[@id='country']
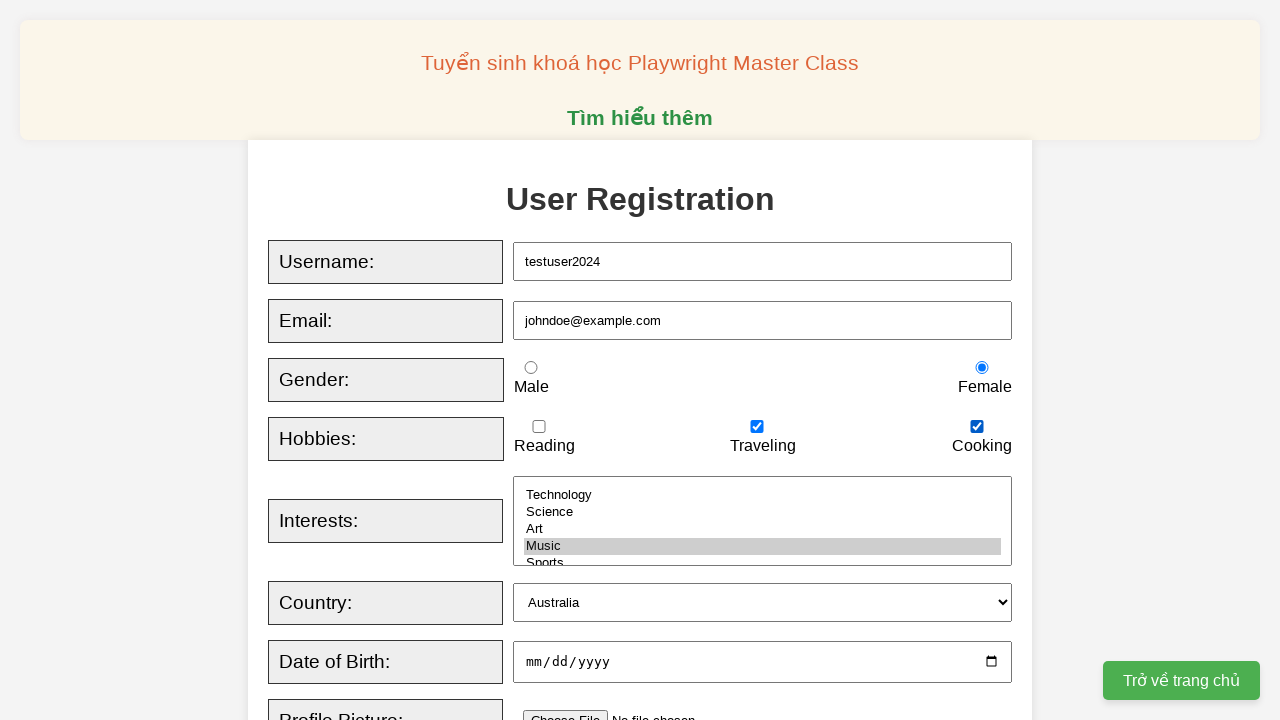

Clicked on date of birth field at (763, 662) on xpath=//input[@id='dob']
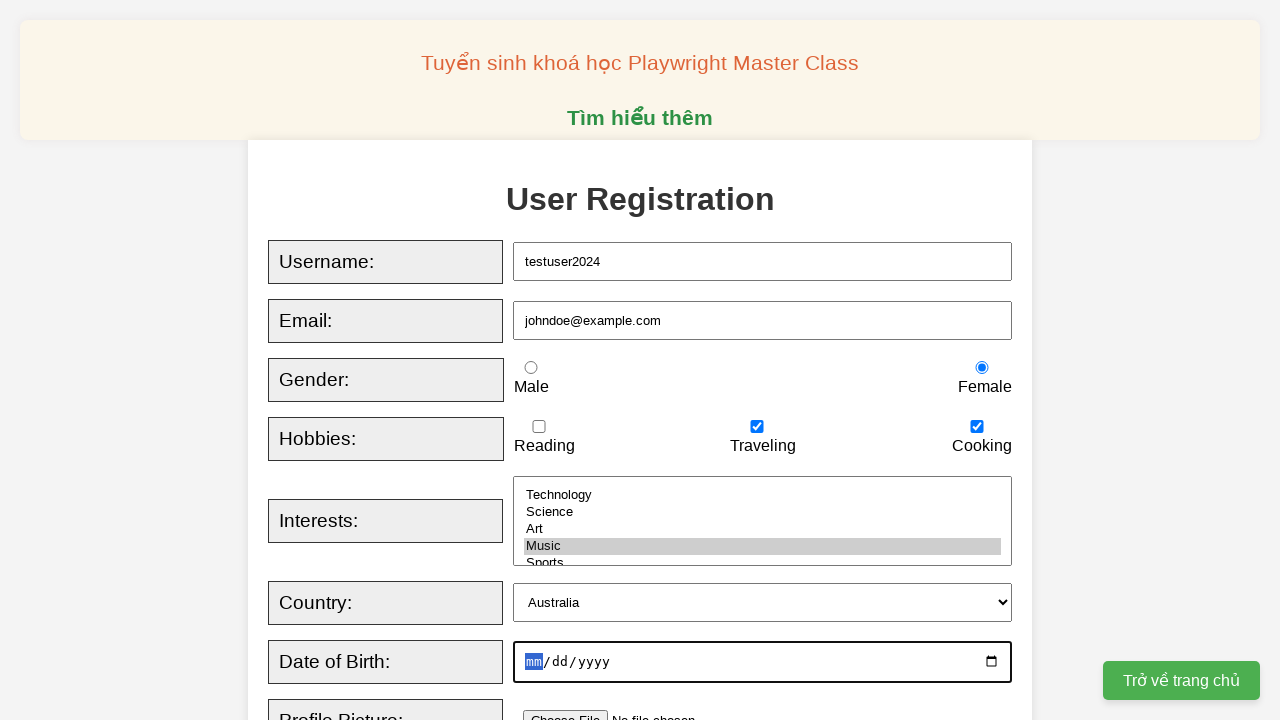

Filled date of birth with '1995-08-22' on xpath=//input[@id='dob']
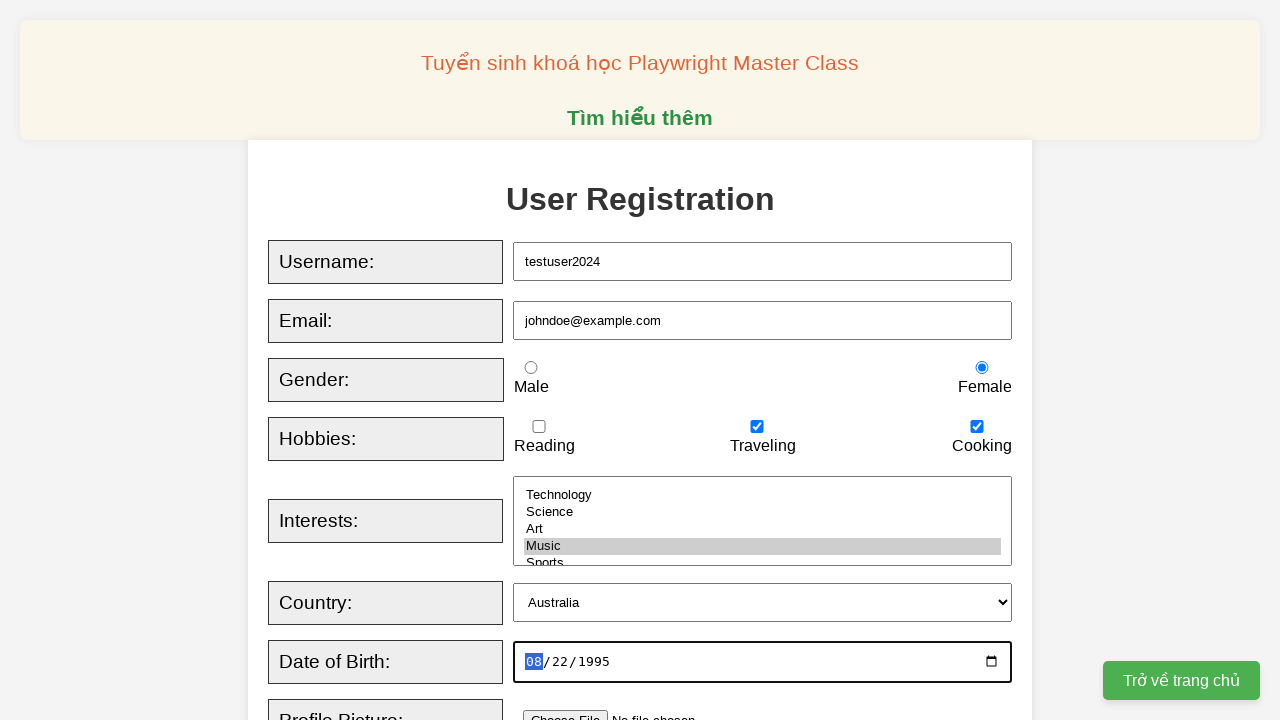

Filled bio textarea with personal description on xpath=//textarea[@id='bio']
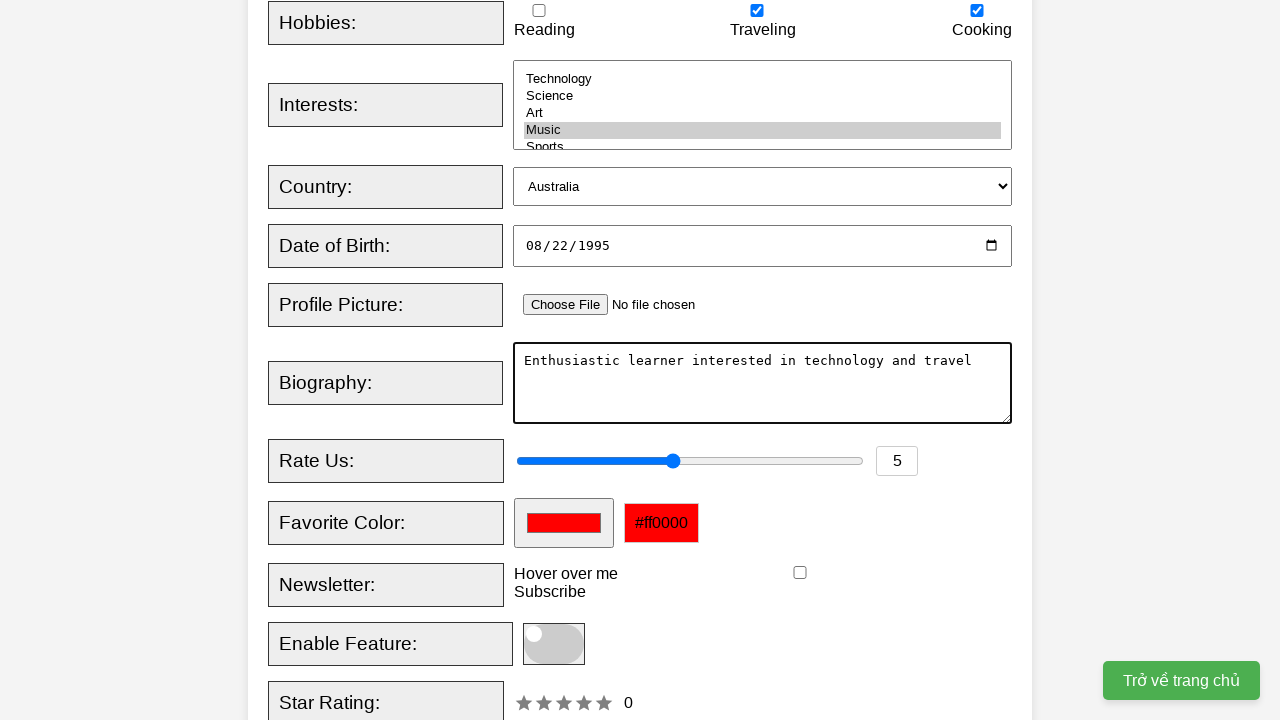

Set rating slider value to 7 on xpath=//input[@id='rating']
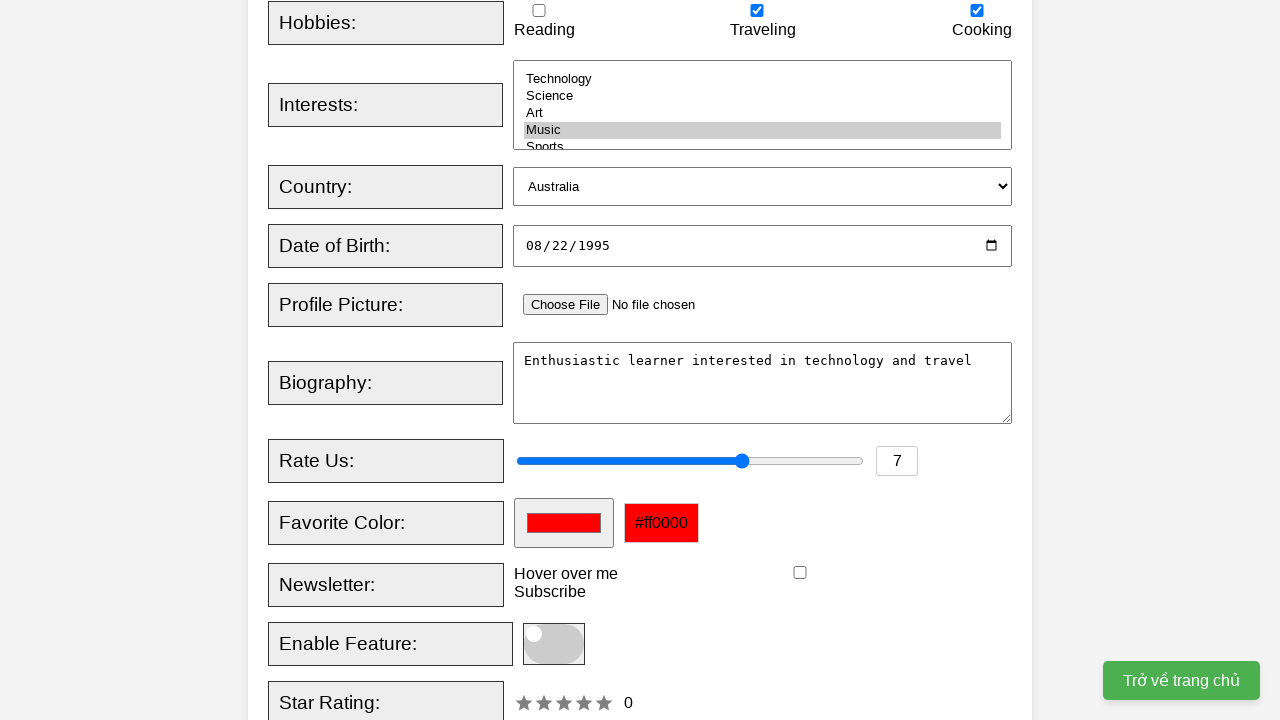

Set favorite color to #4a7c59 on xpath=//input[@id='favcolor']
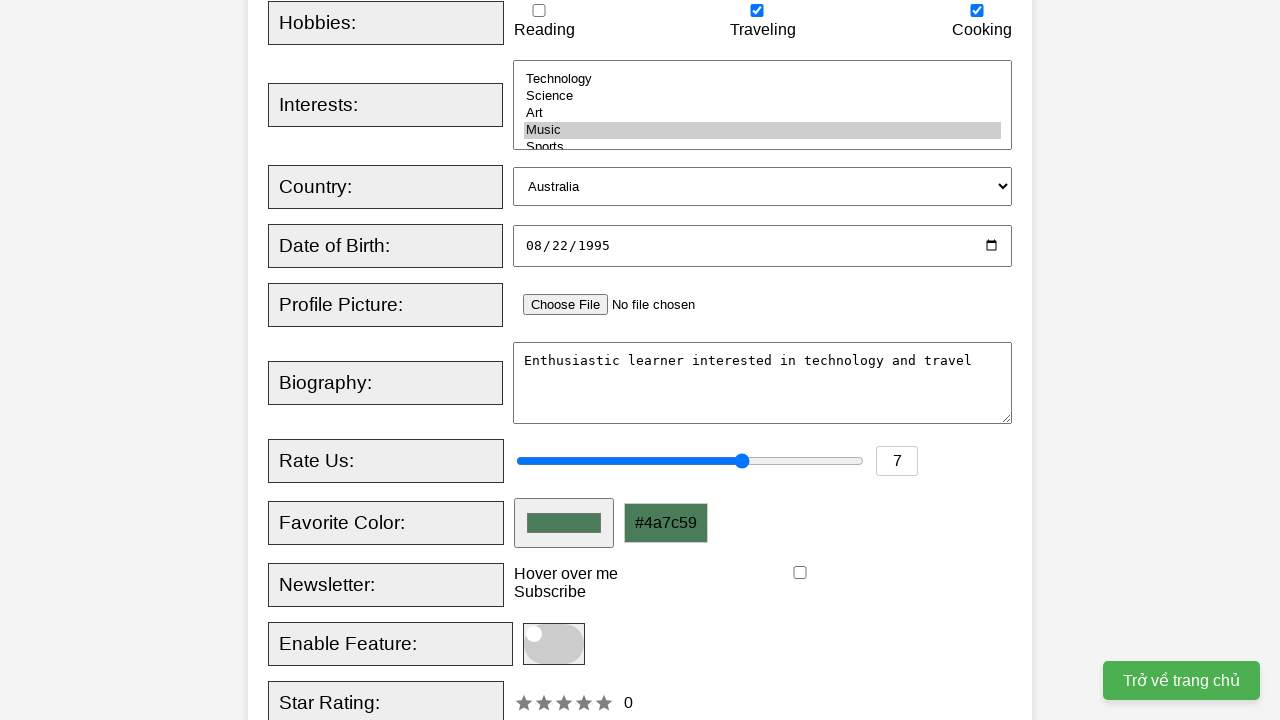

Checked newsletter subscription checkbox at (800, 573) on xpath=//input[@id='newsletter']
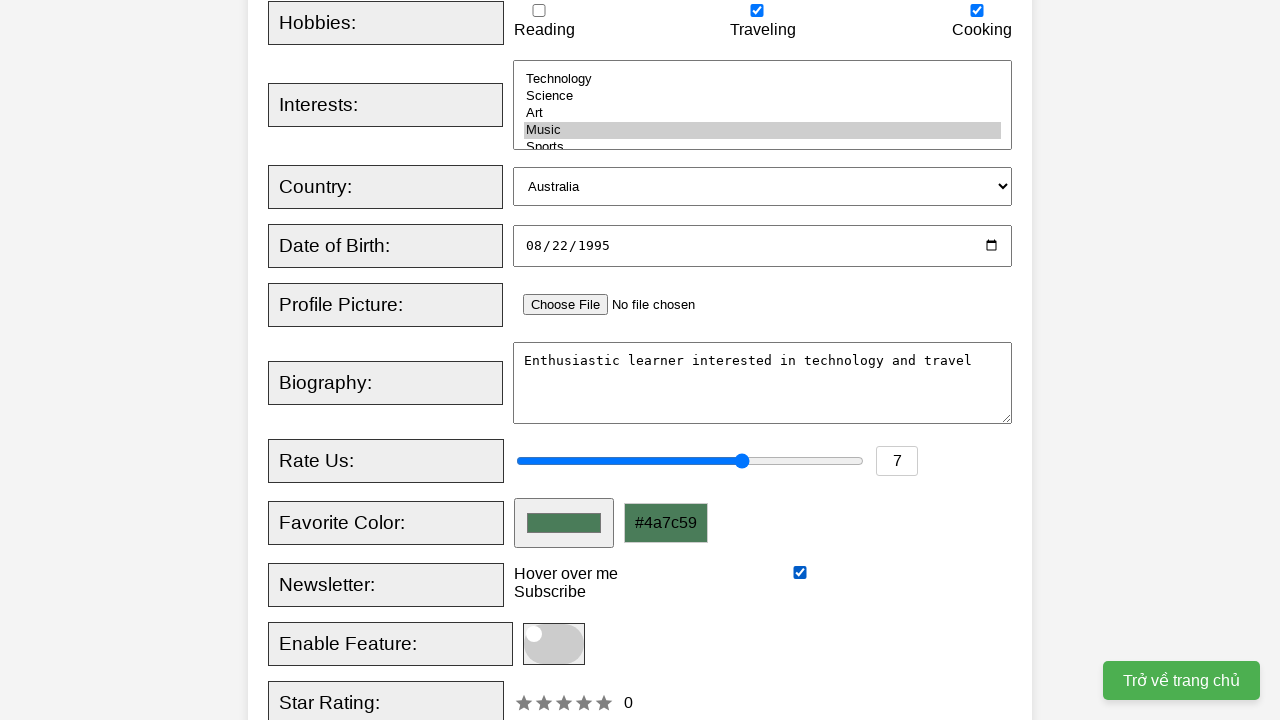

Toggled the switch control at (554, 644) on xpath=//span[@class='slider round']
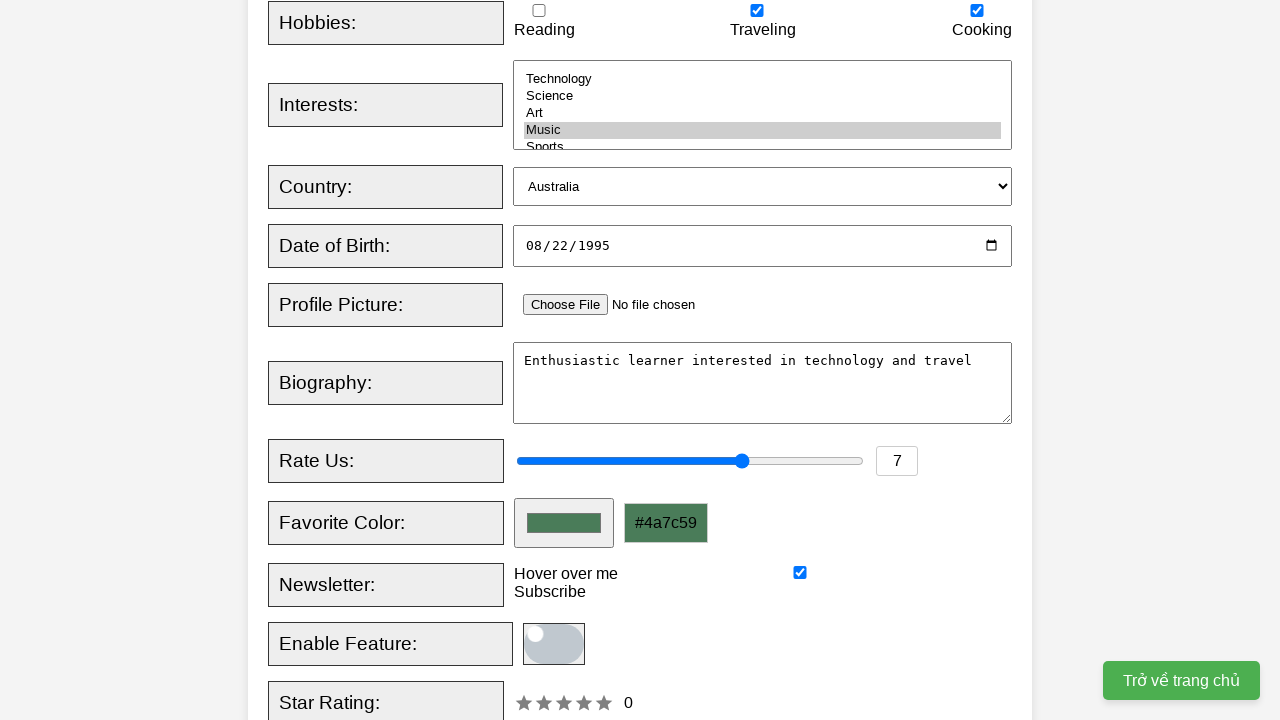

Clicked on star rating element at (564, 703) on xpath=//div[@id='starRating']
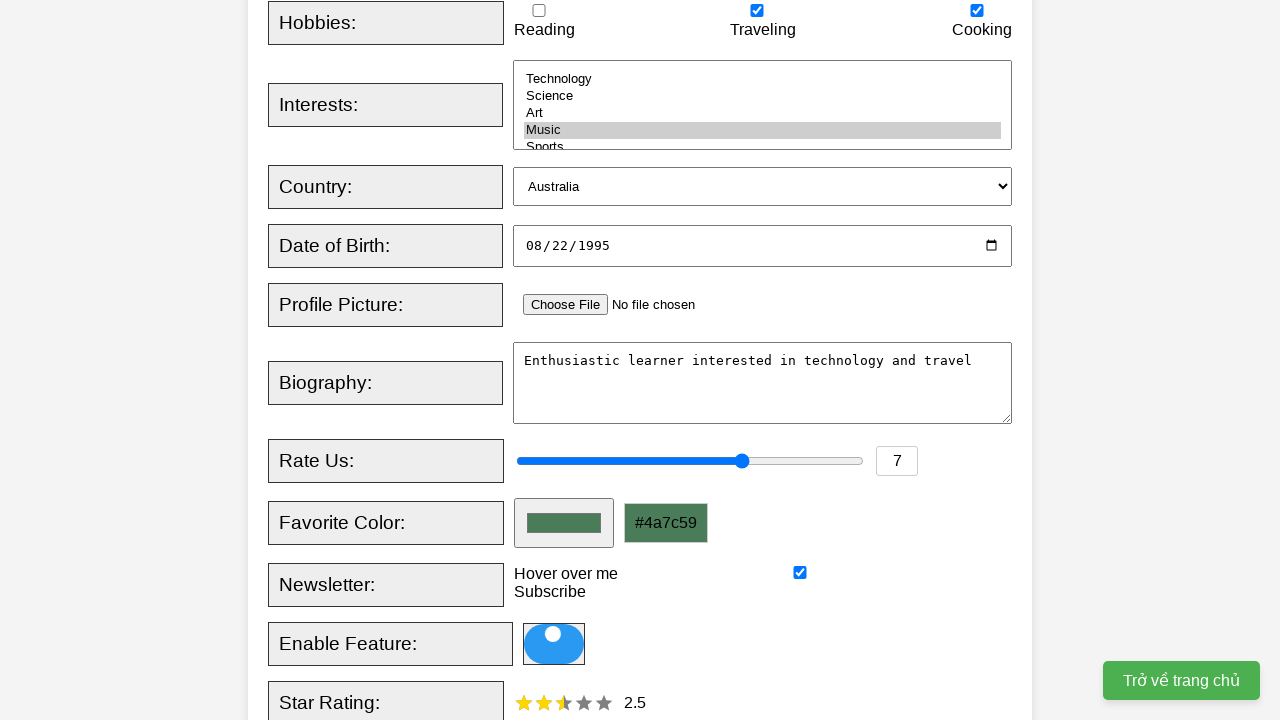

Clicked register button to submit the form at (528, 360) on xpath=//button[text()='Register']
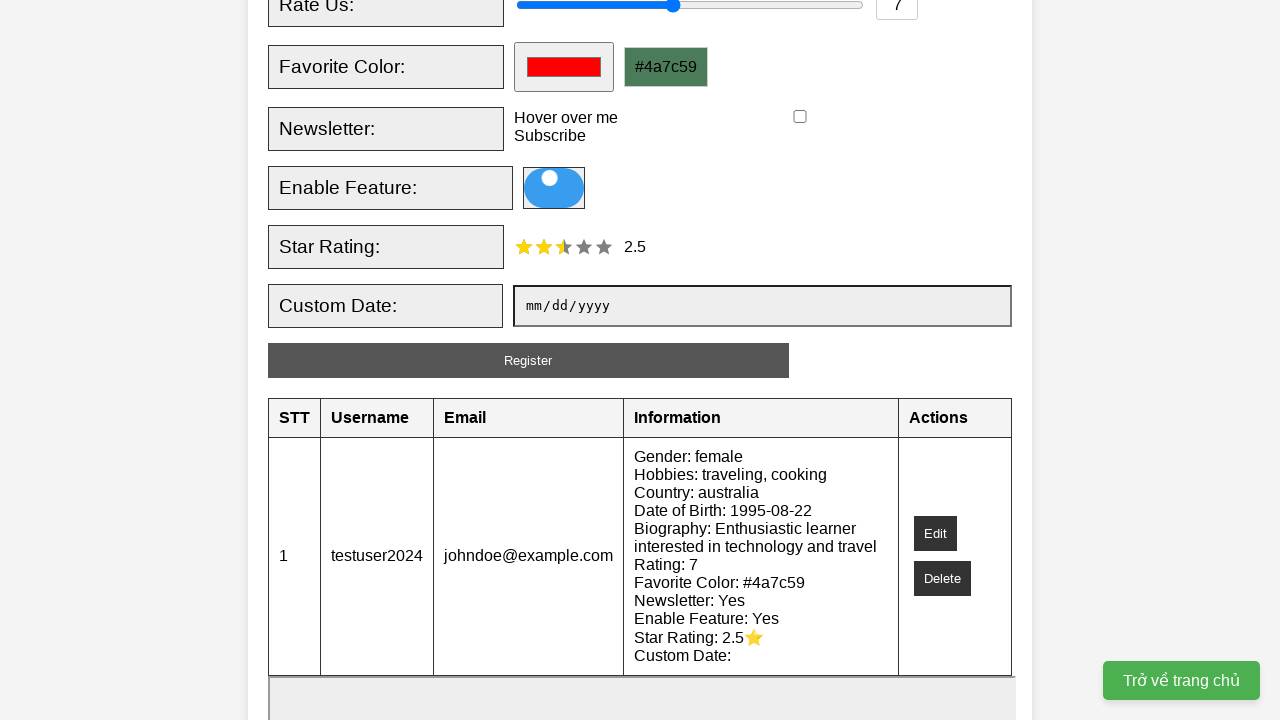

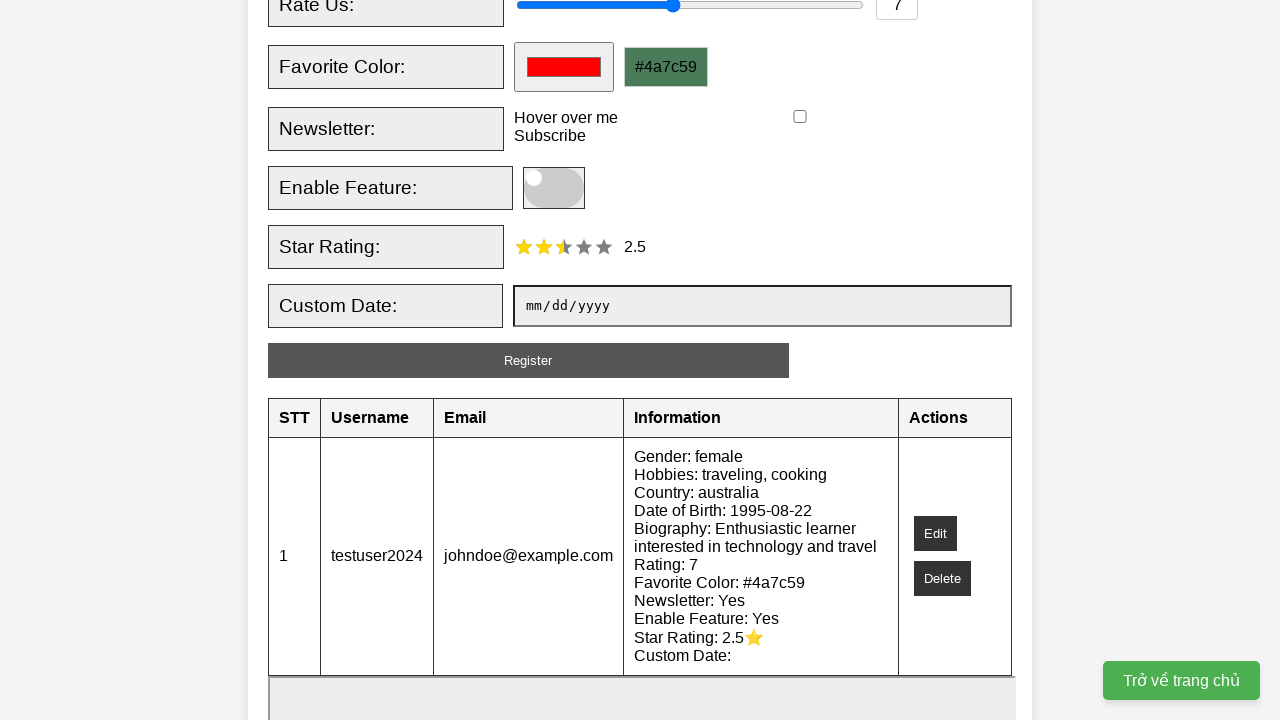